Tests key press functionality by finding an input element and sending the letter "a" to it on a public test site

Starting URL: http://the-internet.herokuapp.com/key_presses

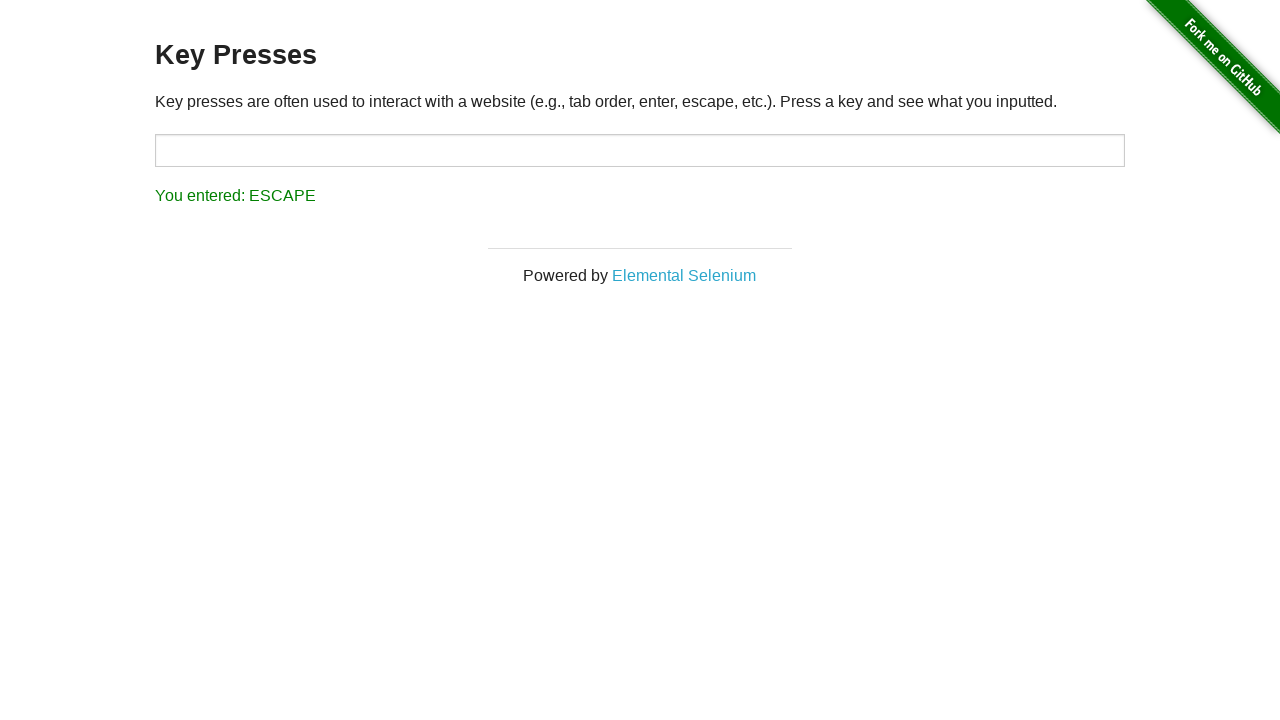

Filled target input element with letter 'a' on #target
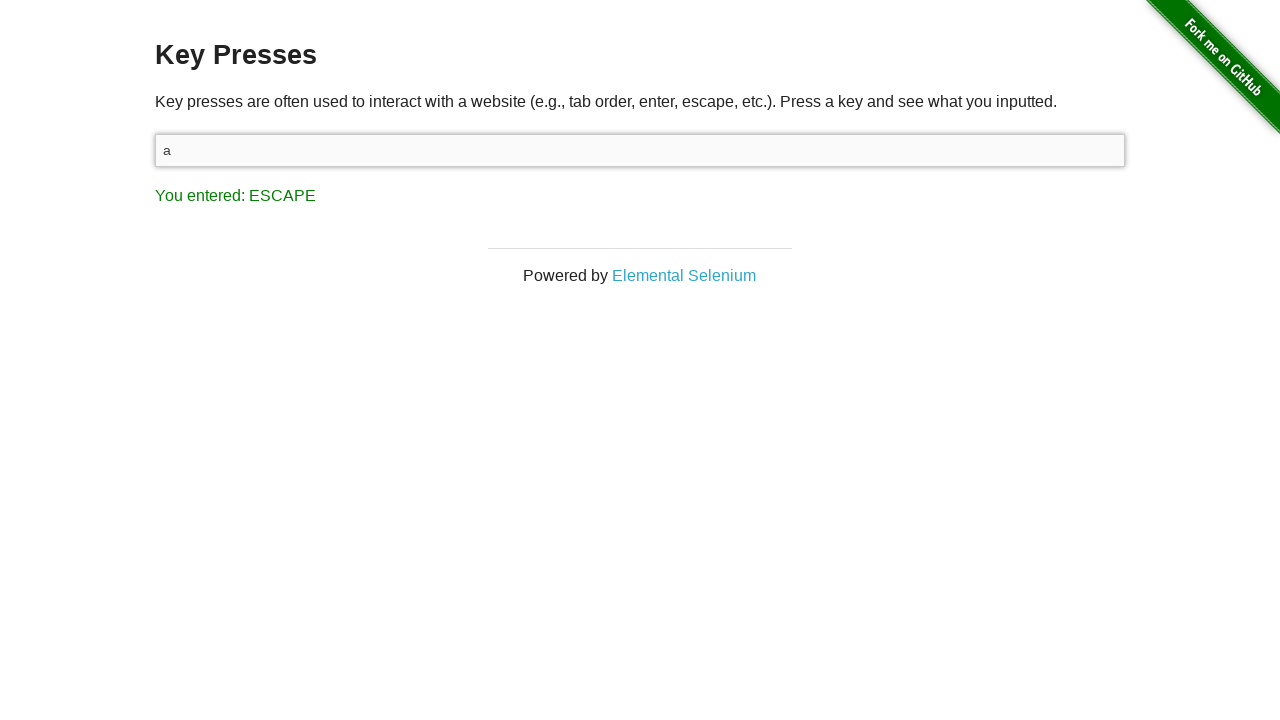

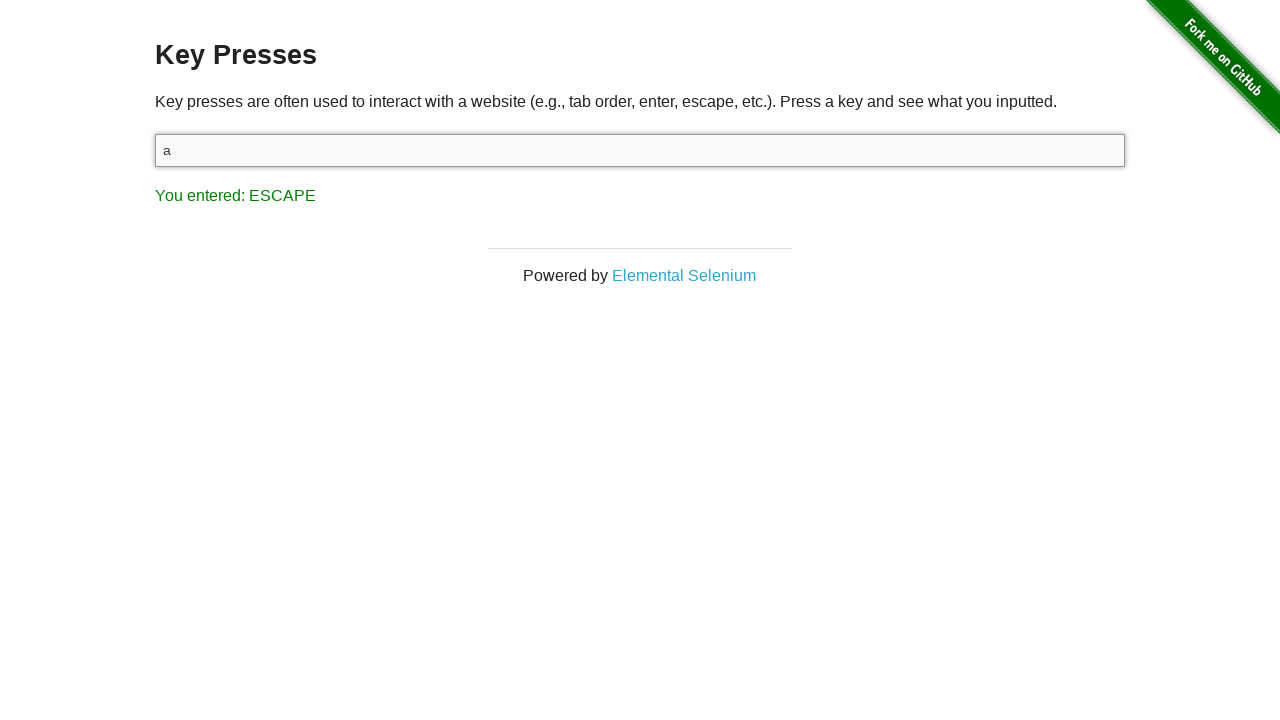